Tests iframe handling by switching to an iframe named "globalSqa" and performing a search for "Books" within the iframe content

Starting URL: https://www.globalsqa.com/demo-site/frames-and-windows/#iFrame

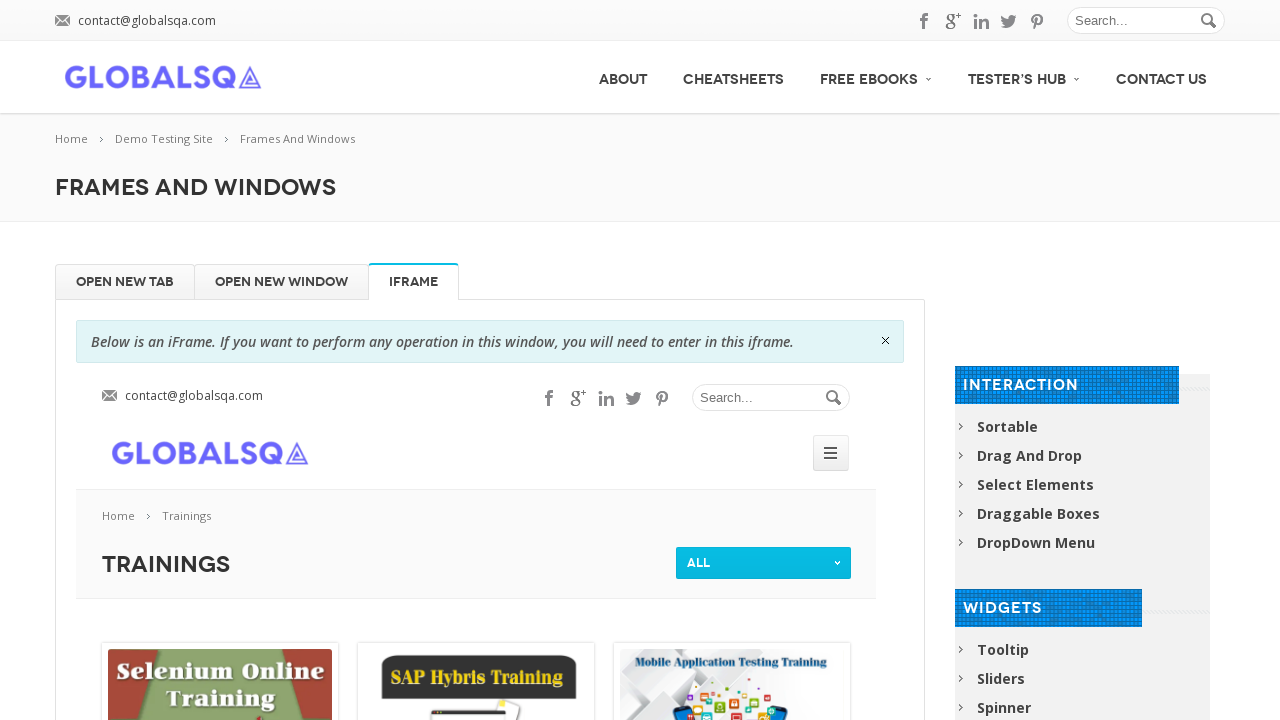

Located iframe with name 'globalSqa'
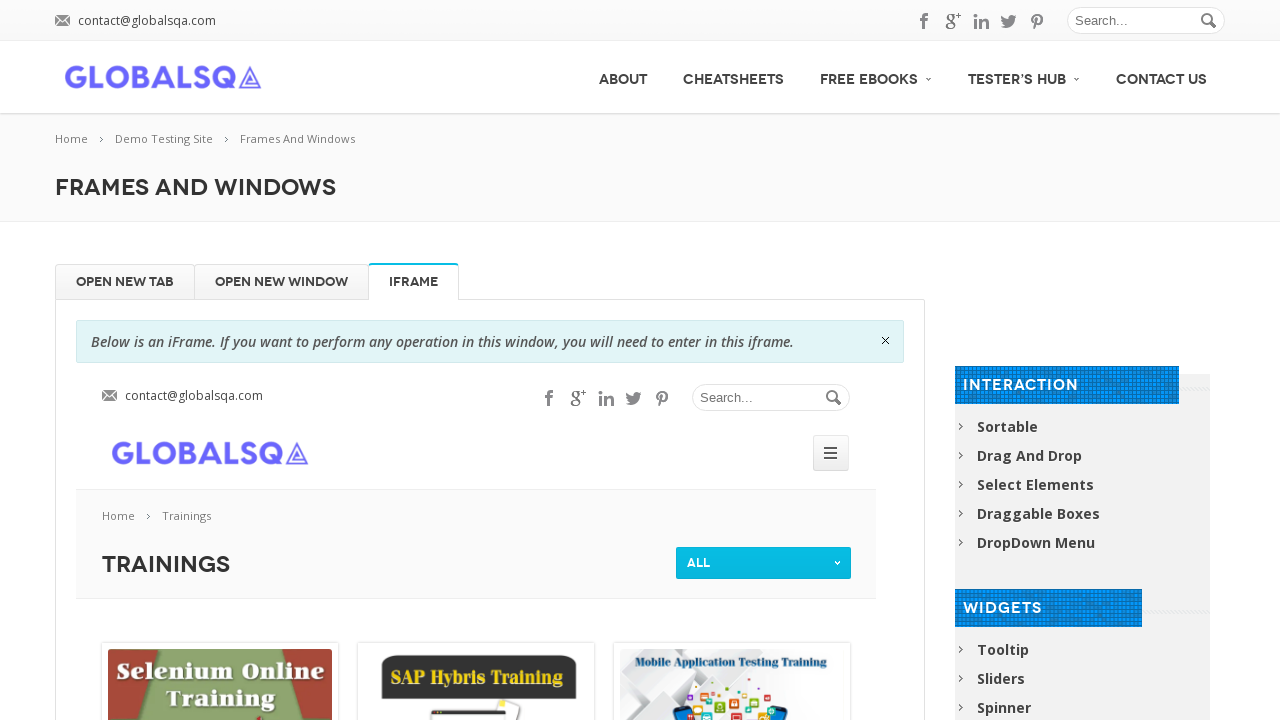

Filled search field within iframe with 'Books' on iframe[name='globalSqa'] >> internal:control=enter-frame >> #s
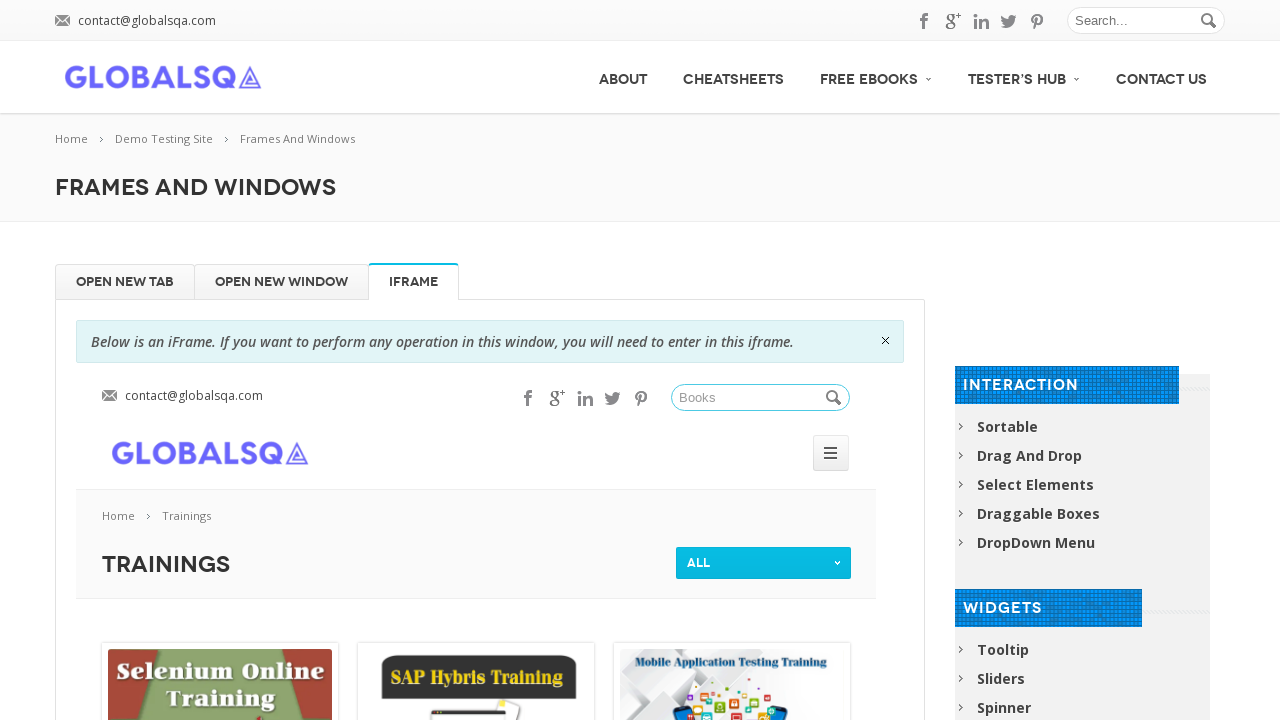

Pressed Enter to search for 'Books' in iframe on iframe[name='globalSqa'] >> internal:control=enter-frame >> #s
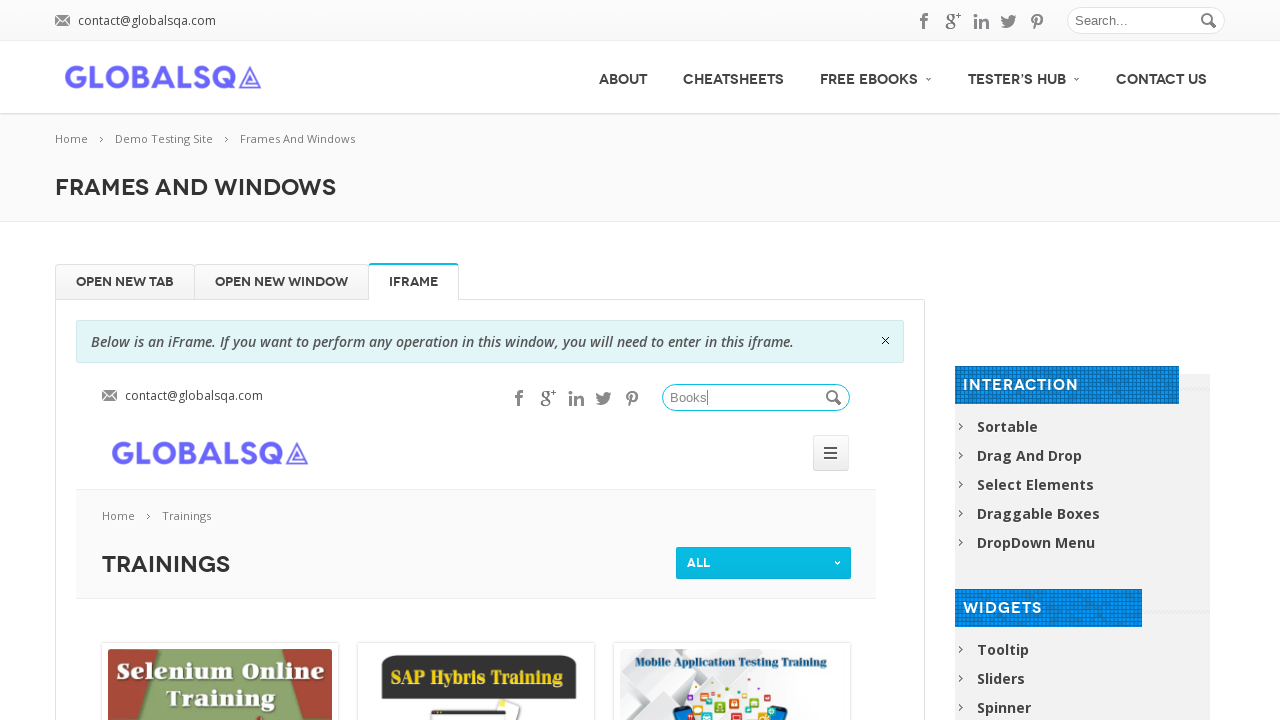

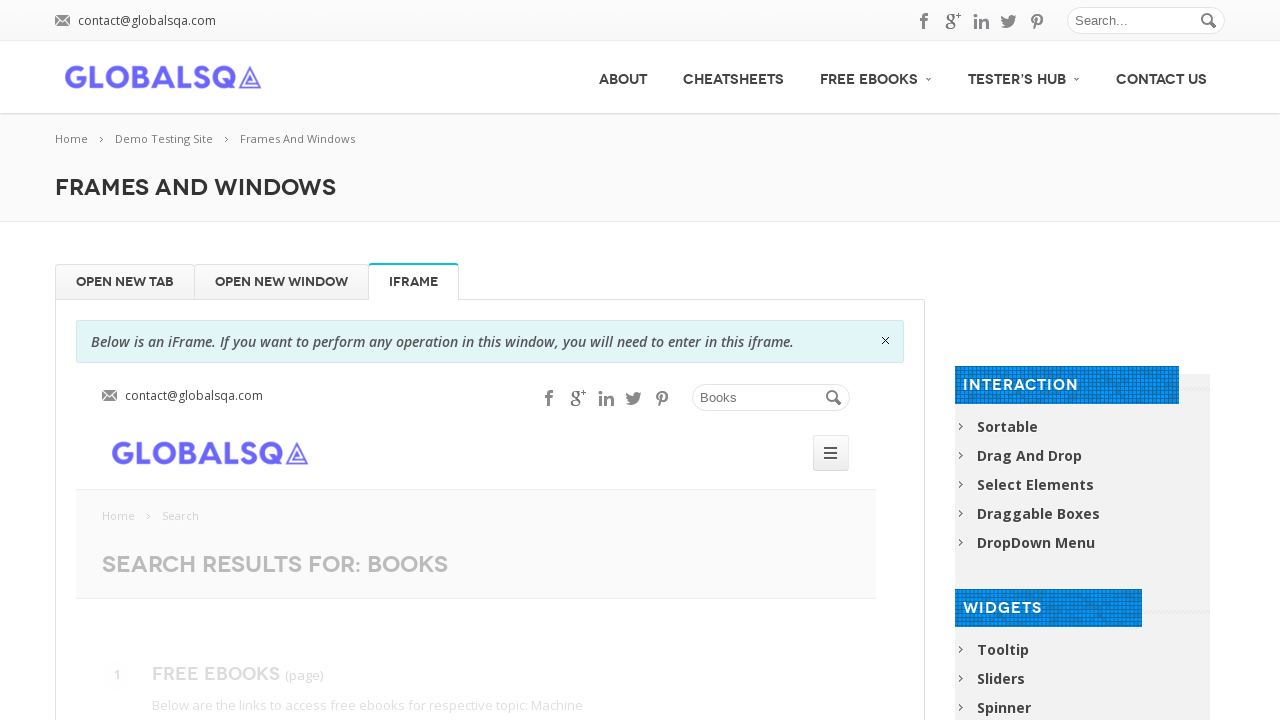